Tests division operation on the scientific calculator by entering 4000 / 200 and then clearing

Starting URL: https://www.calculator.net/

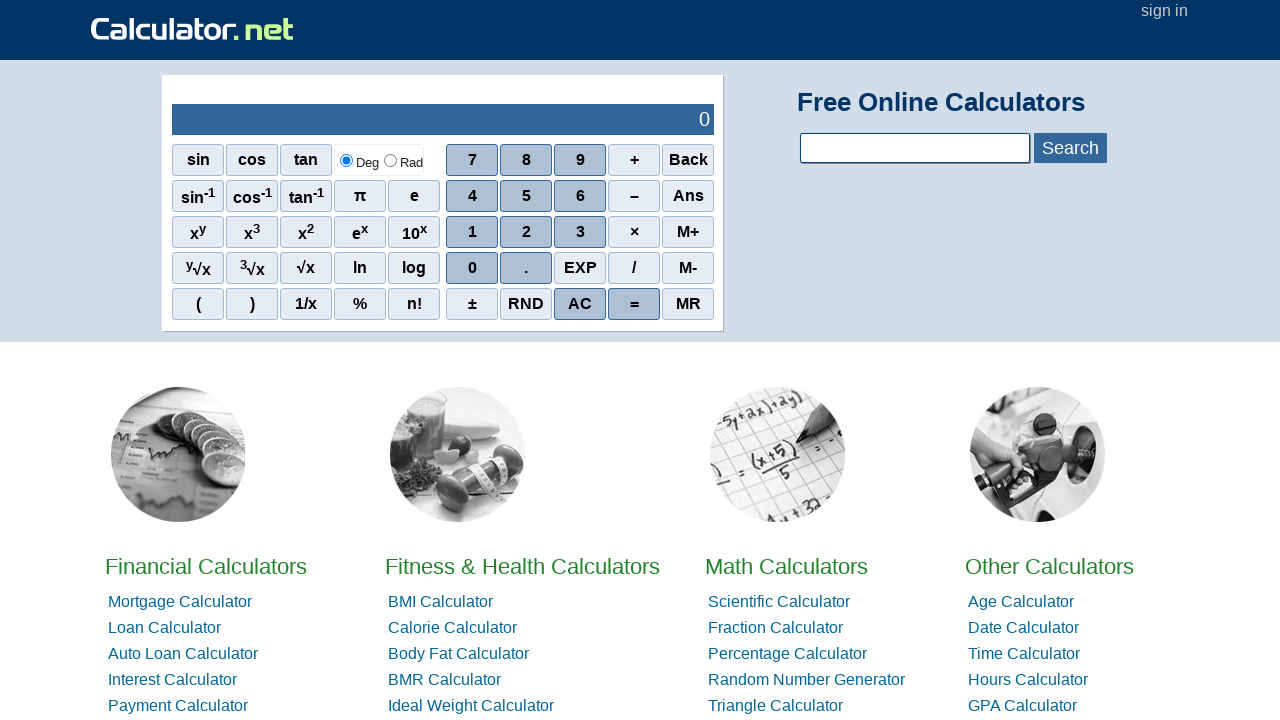

Clicked digit 4 at (472, 196) on xpath=//span[@class='scinm' and text()='4']
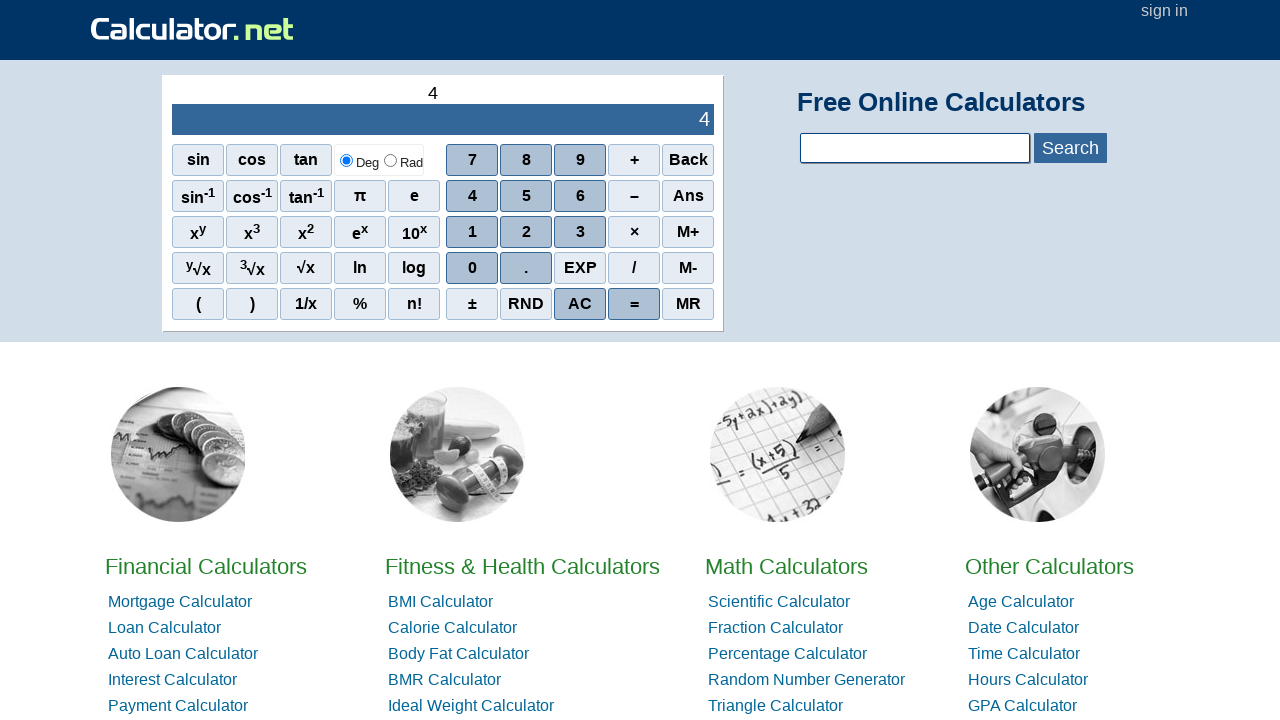

Clicked digit 0 at (472, 268) on xpath=//span[@class='scinm' and text()='0']
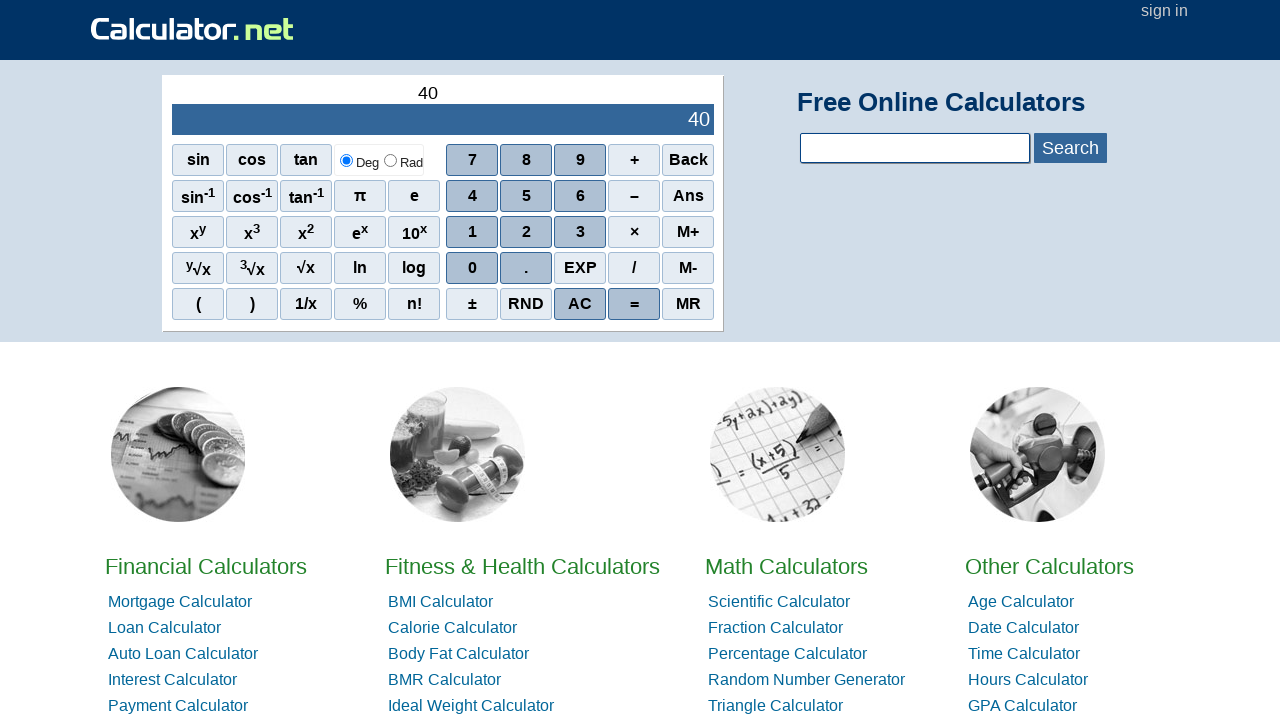

Clicked digit 0 at (472, 268) on xpath=//span[@class='scinm' and text()='0']
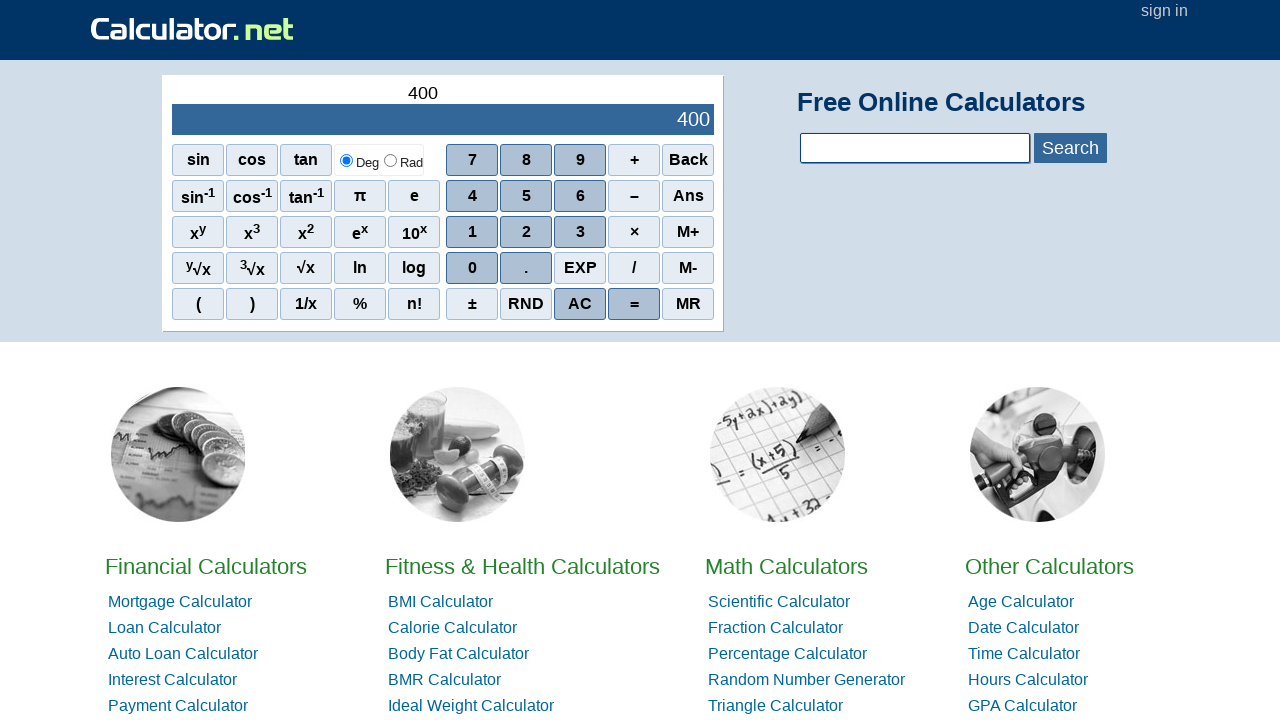

Clicked digit 0 to complete 4000 at (472, 268) on xpath=//span[@class='scinm' and text()='0']
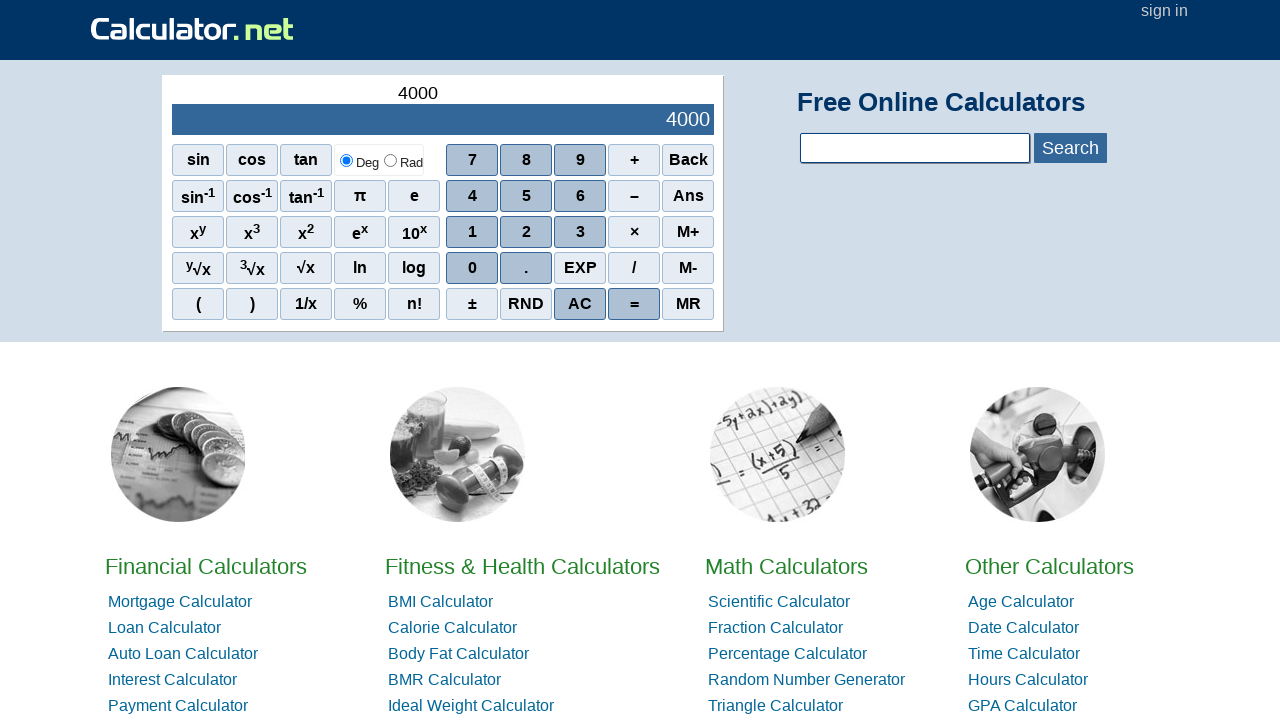

Clicked division operator / at (634, 268) on xpath=//span[@class='sciop' and text()='/']
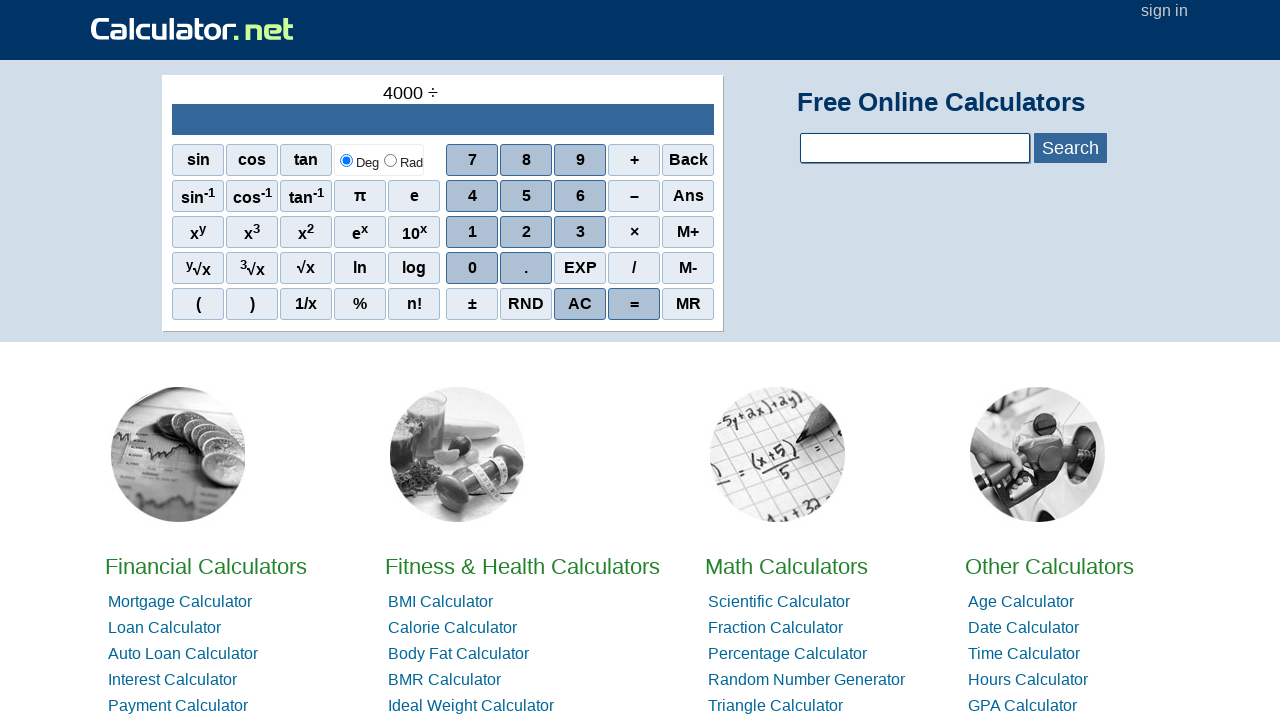

Clicked digit 2 at (526, 232) on xpath=//span[@class='scinm' and text()='2']
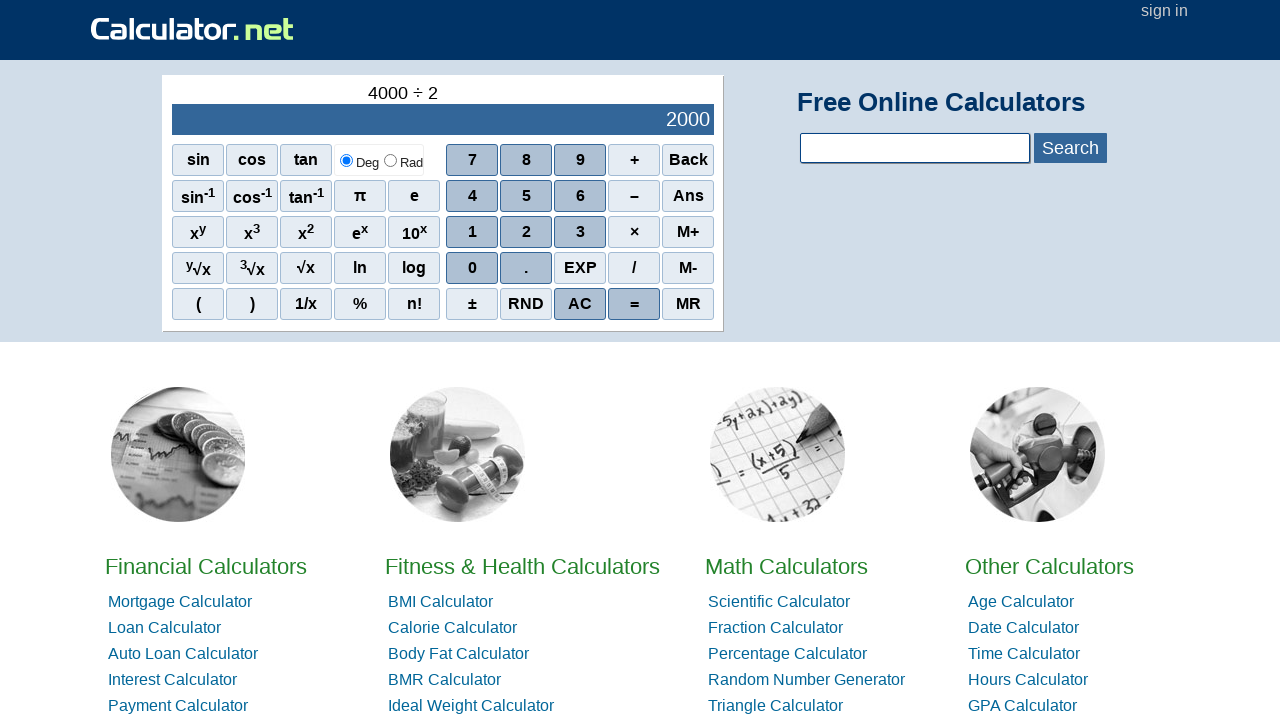

Clicked digit 0 at (472, 268) on xpath=//span[@class='scinm' and text()='0']
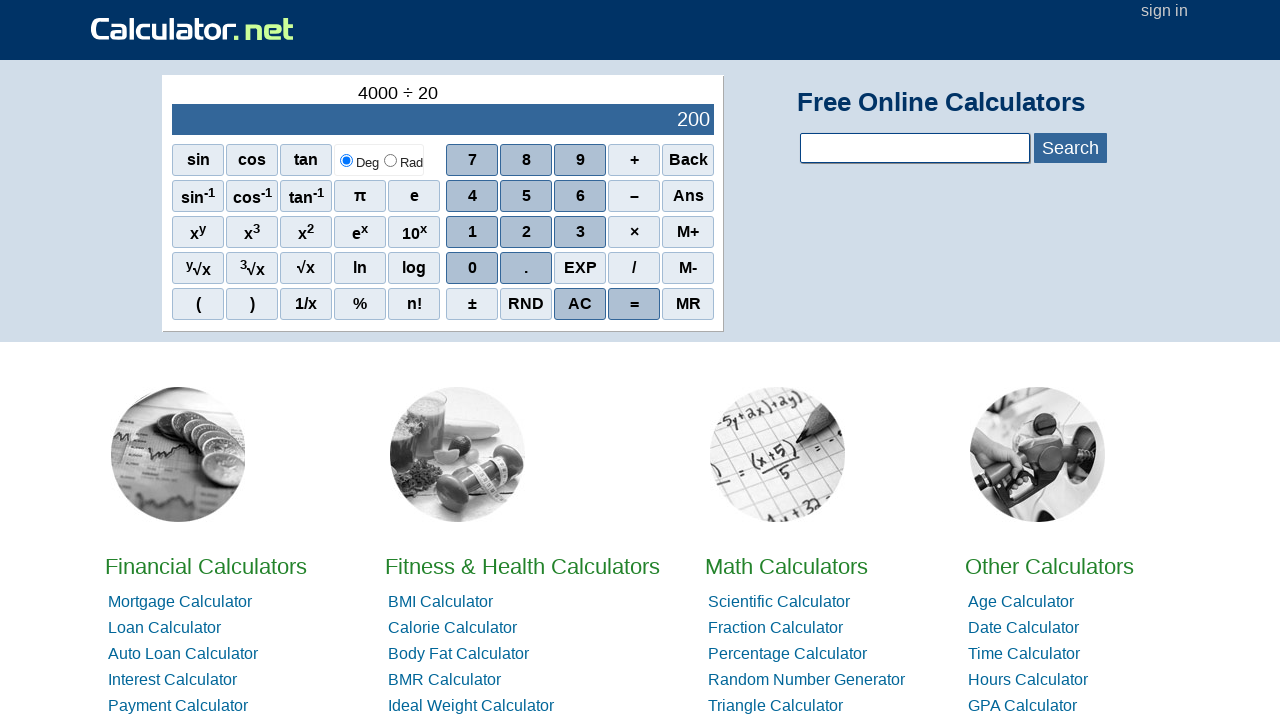

Clicked digit 0 to complete 200 at (472, 268) on xpath=//span[@class='scinm' and text()='0']
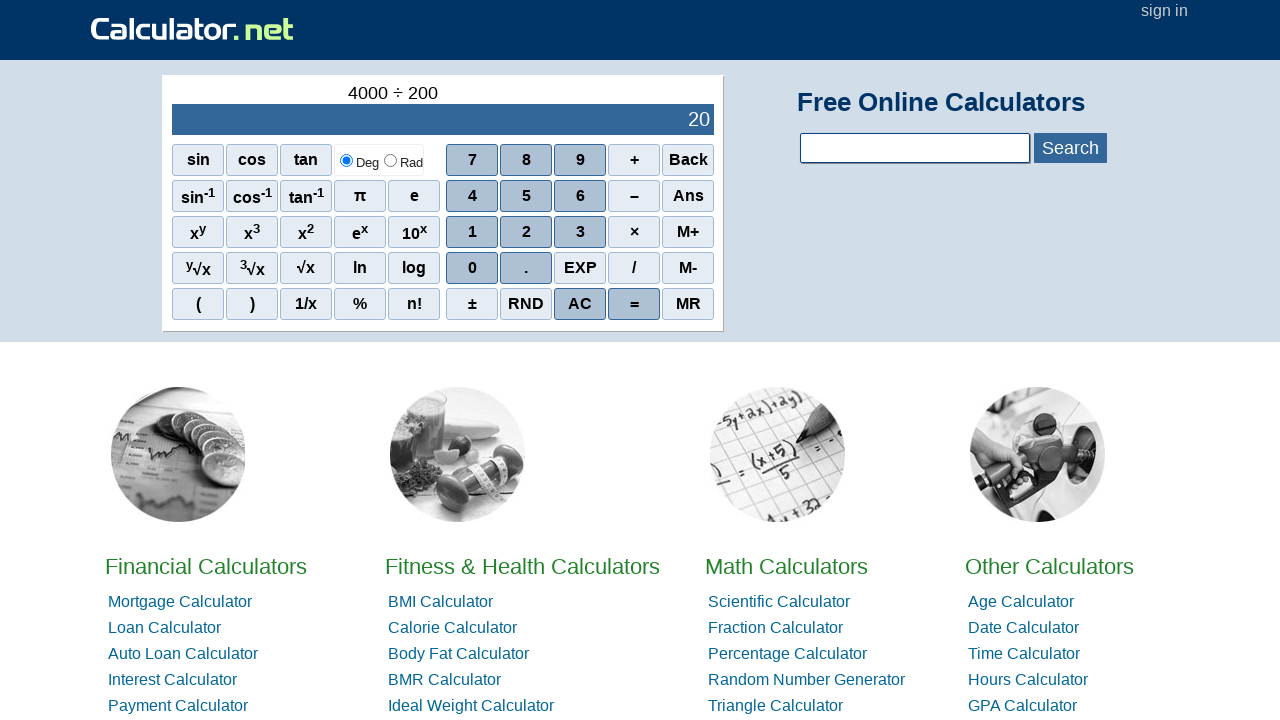

Clicked AC button to clear the calculator at (580, 304) on xpath=//span[@class='scieq' and text()='AC']
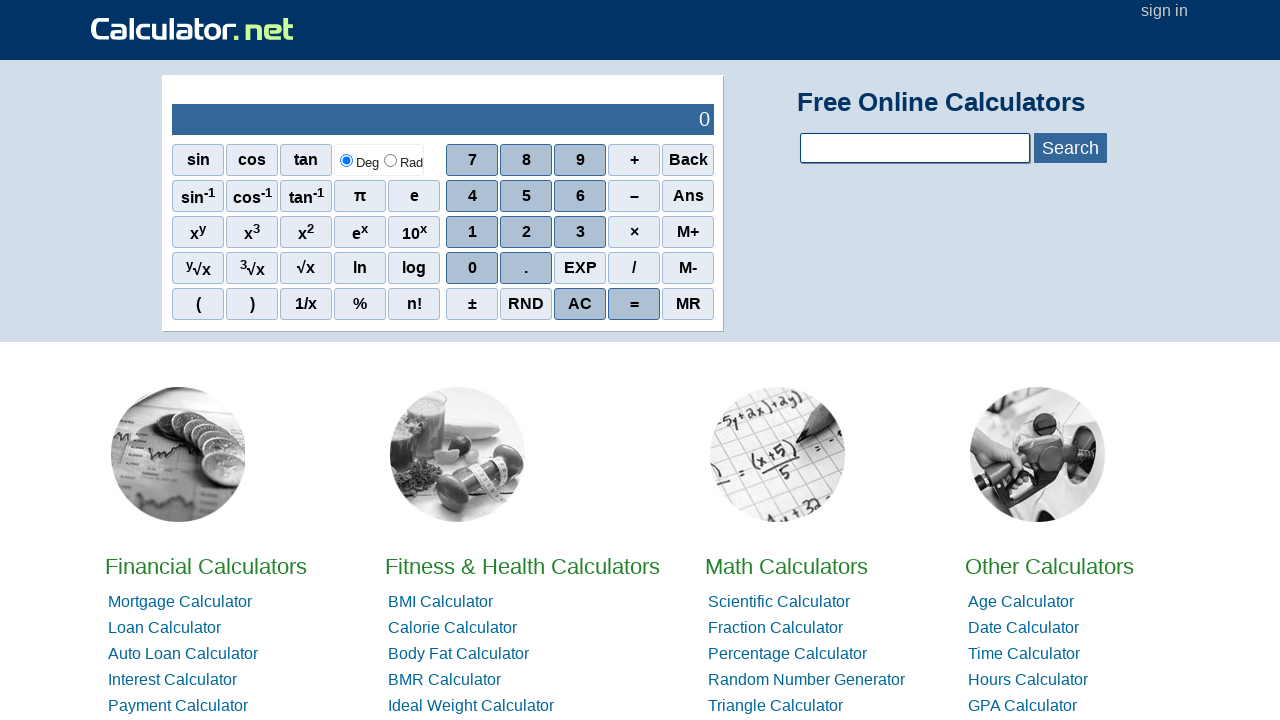

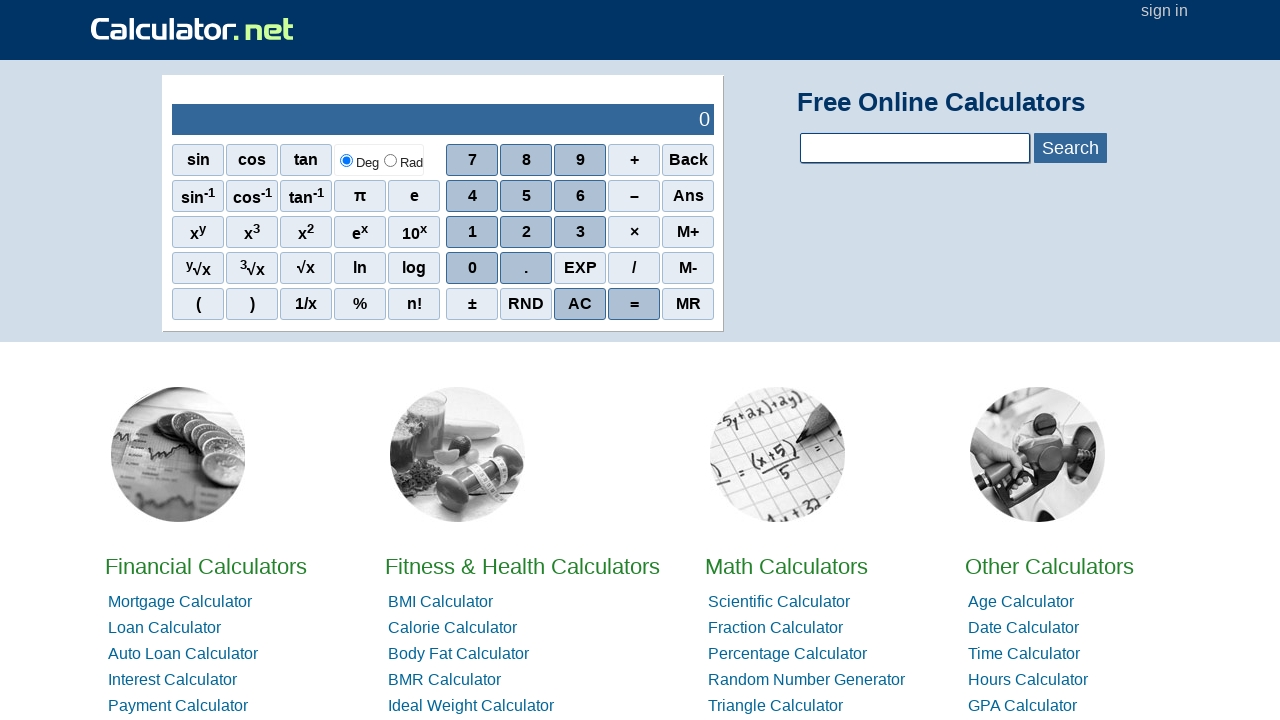